Tests various mouse interaction capabilities including click-and-hold with text input, double-click, and context-click (right-click) on Selenium's mouse interaction test page, verifying the status changes after each action.

Starting URL: https://www.selenium.dev/selenium/web/mouse_interaction.html

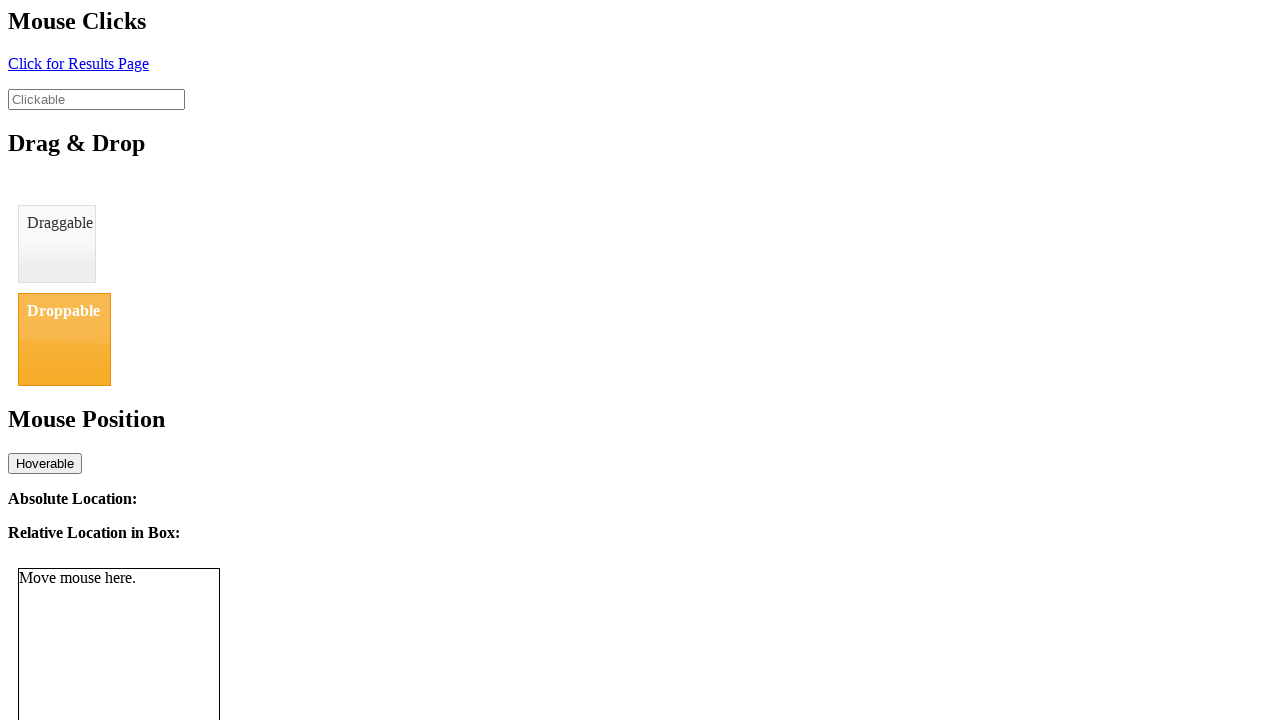

Located the clickable input element
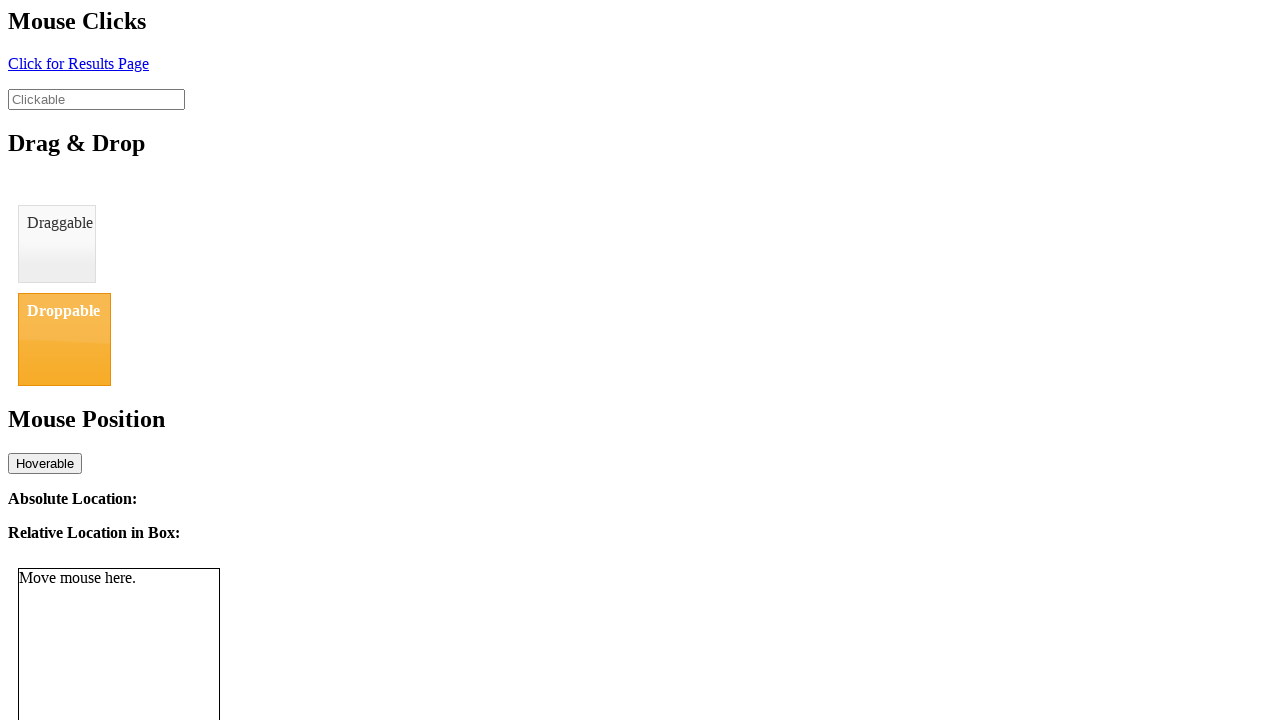

Hovered over the clickable element at (96, 99) on input#clickable
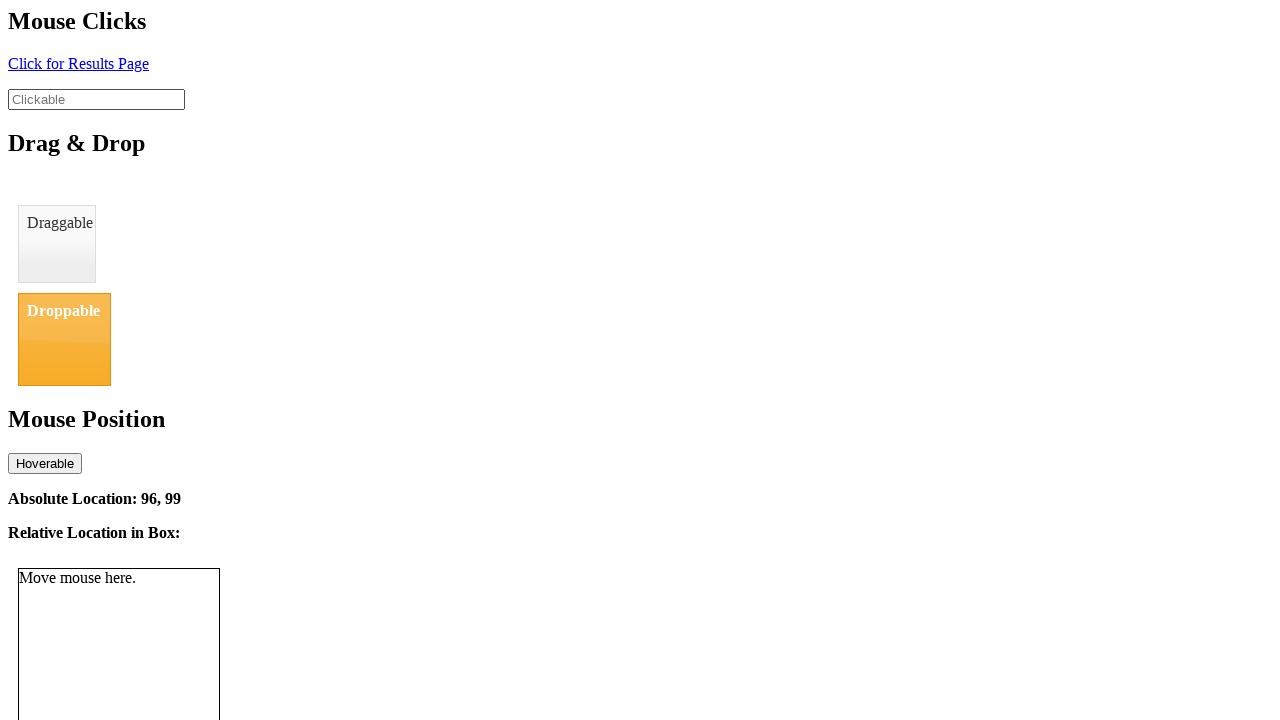

Pressed mouse button down (click-and-hold started) at (96, 99)
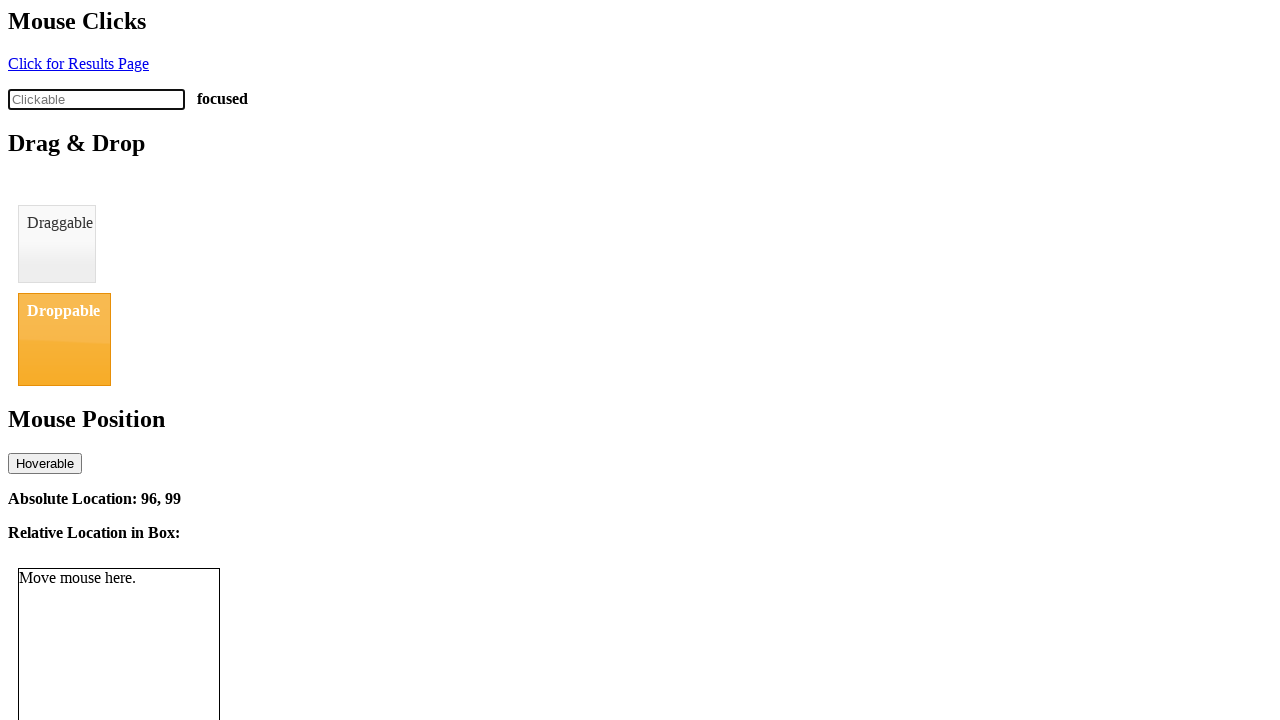

Waited 1 second while holding mouse button
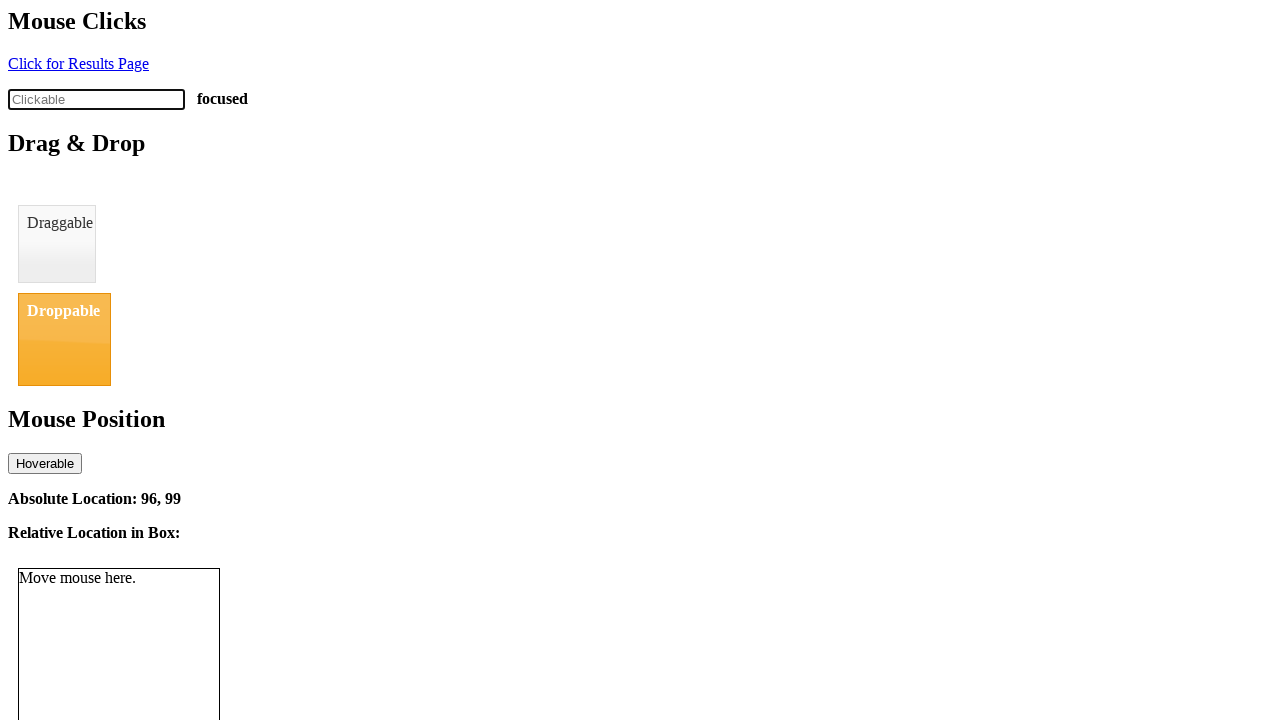

Typed 'Hello' while holding mouse button on input#clickable
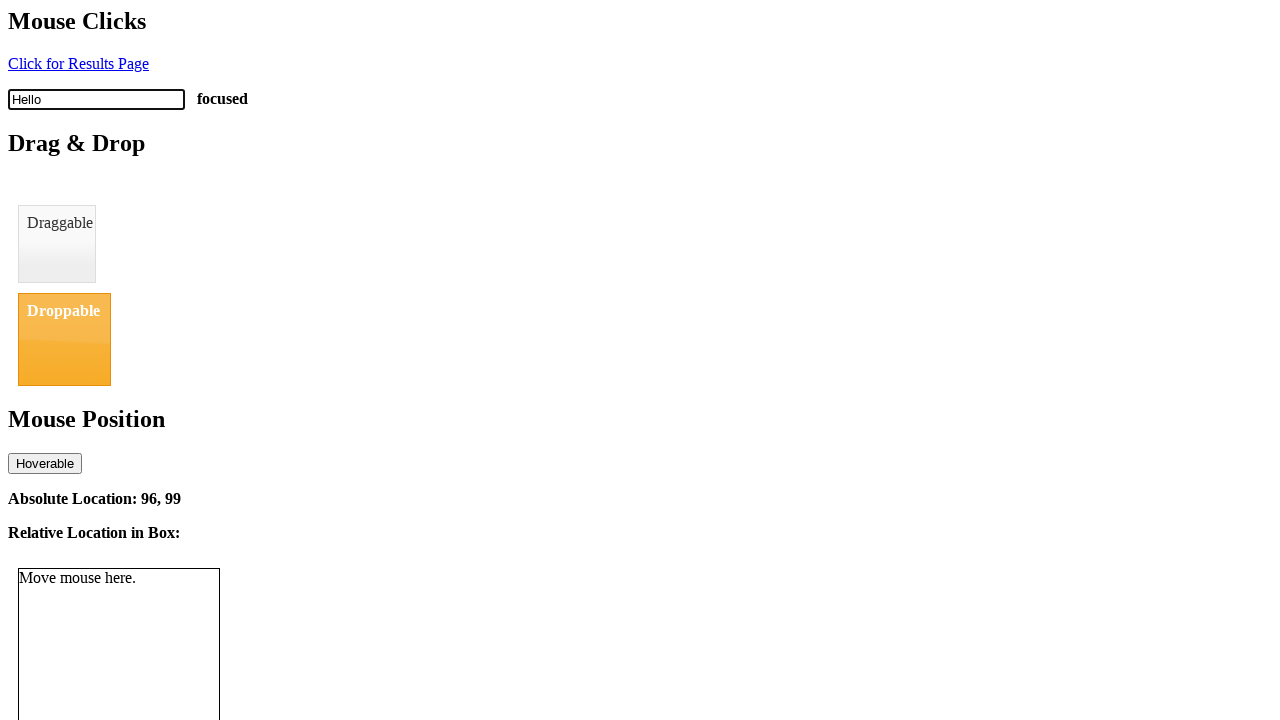

Released mouse button (click-and-hold completed) at (96, 99)
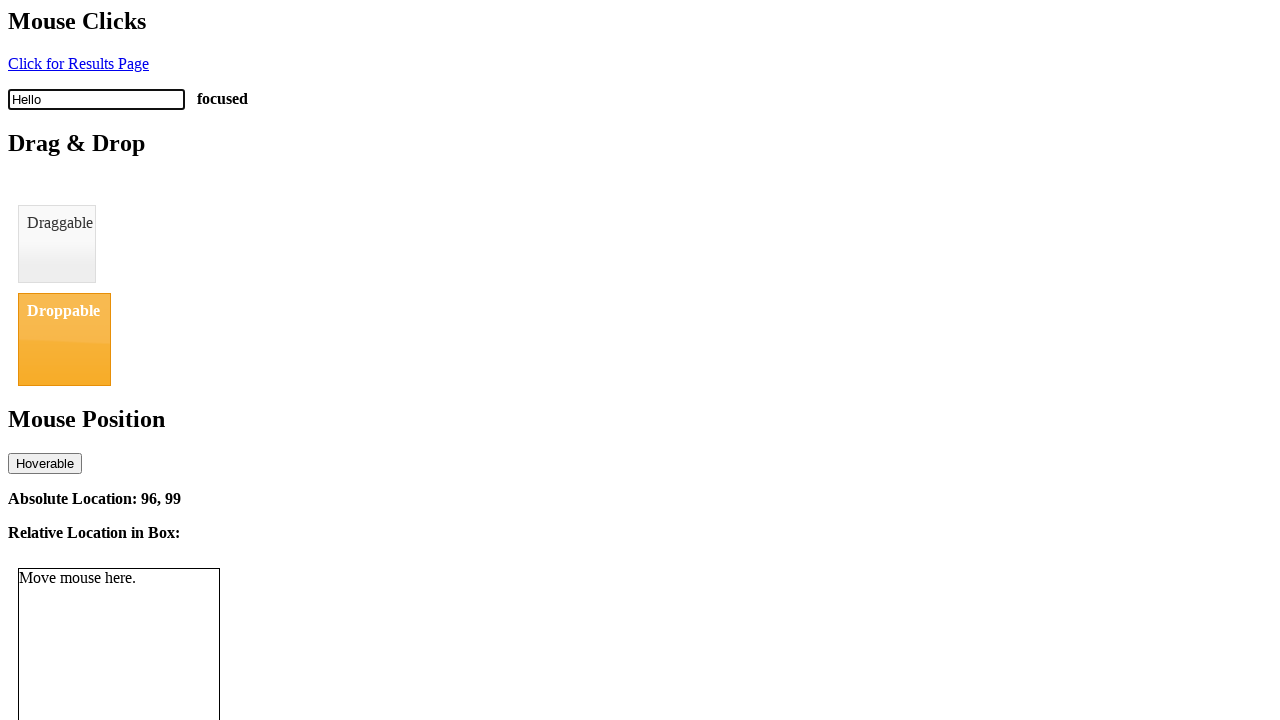

Located the status element
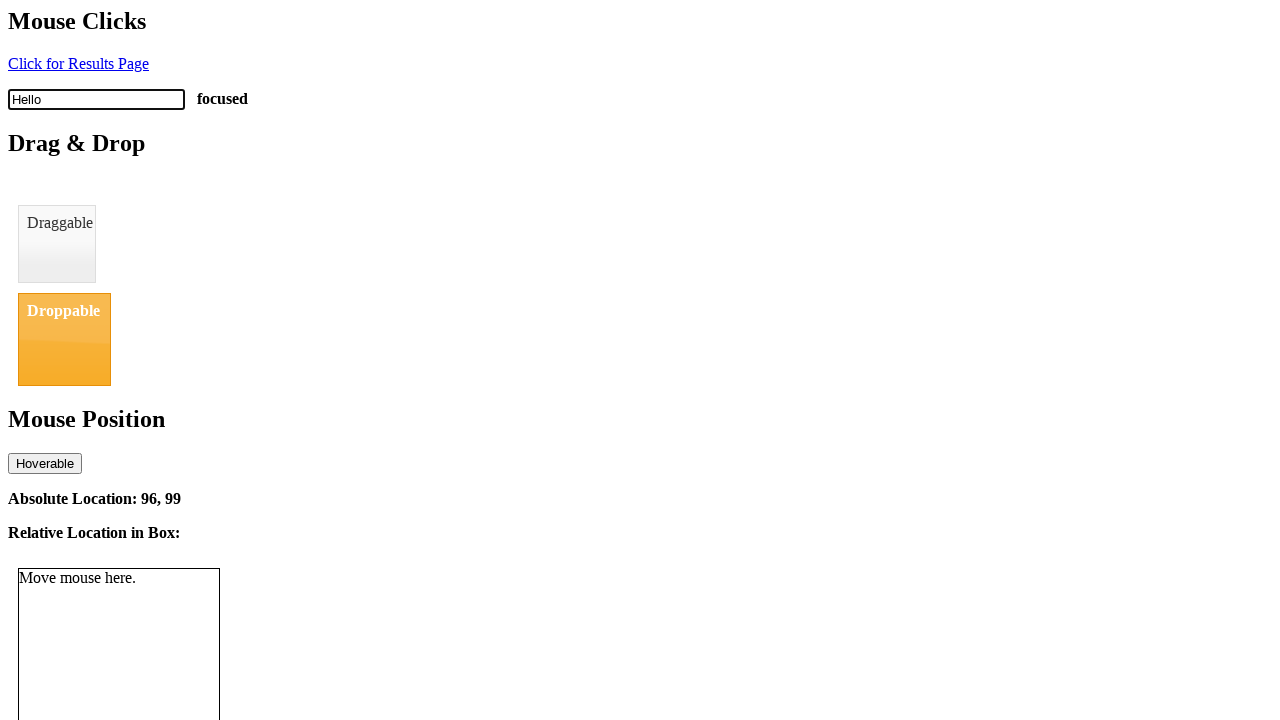

Status element became visible
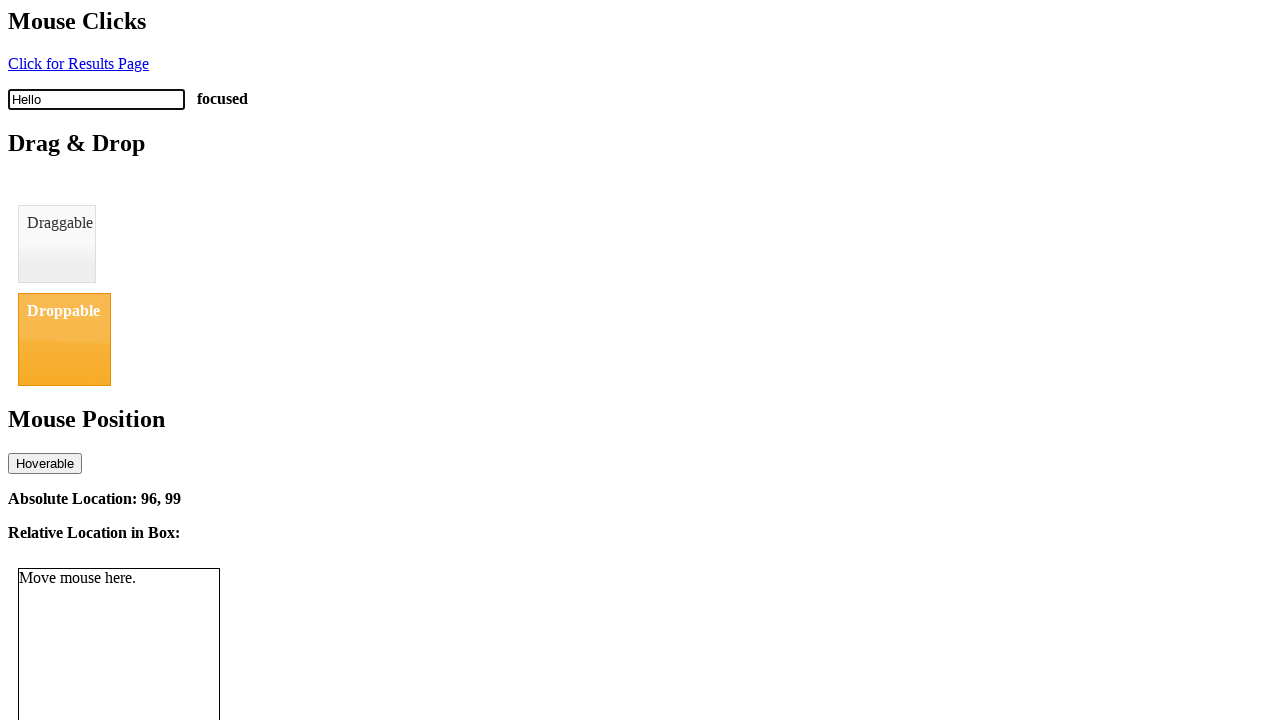

Verified status shows 'focused' after click-and-hold
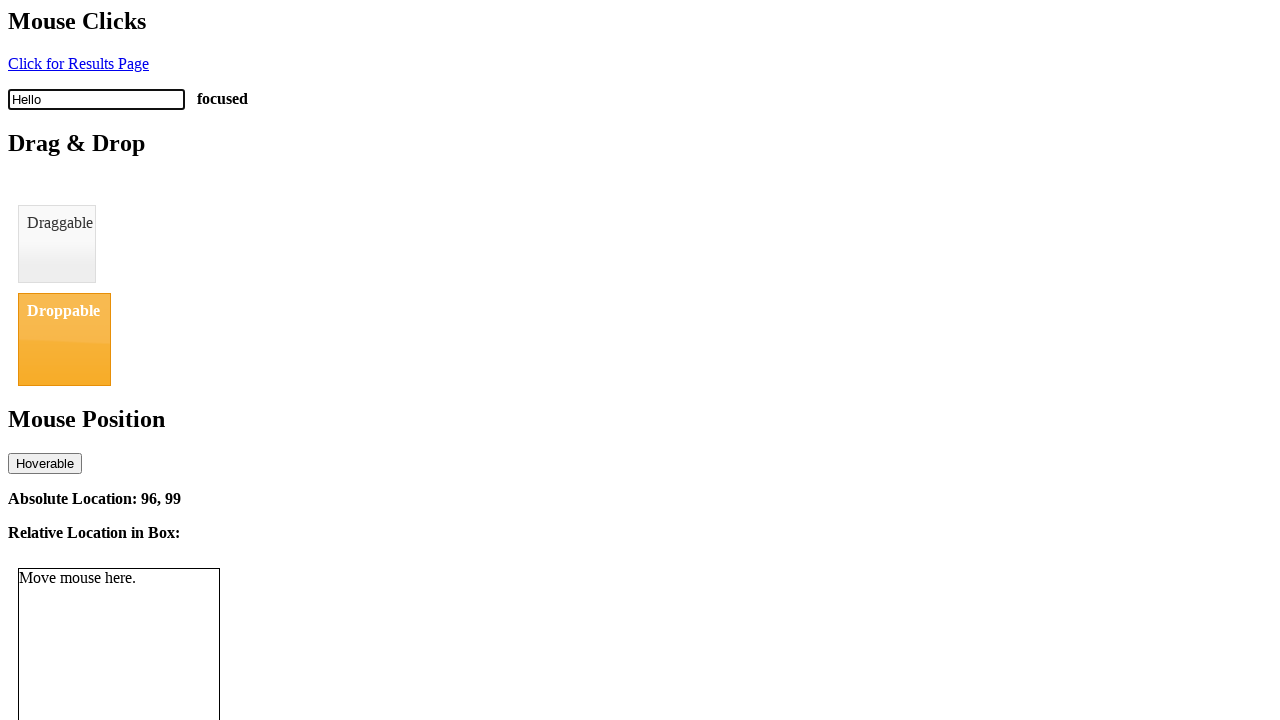

Performed double-click on the clickable element at (96, 99) on input#clickable
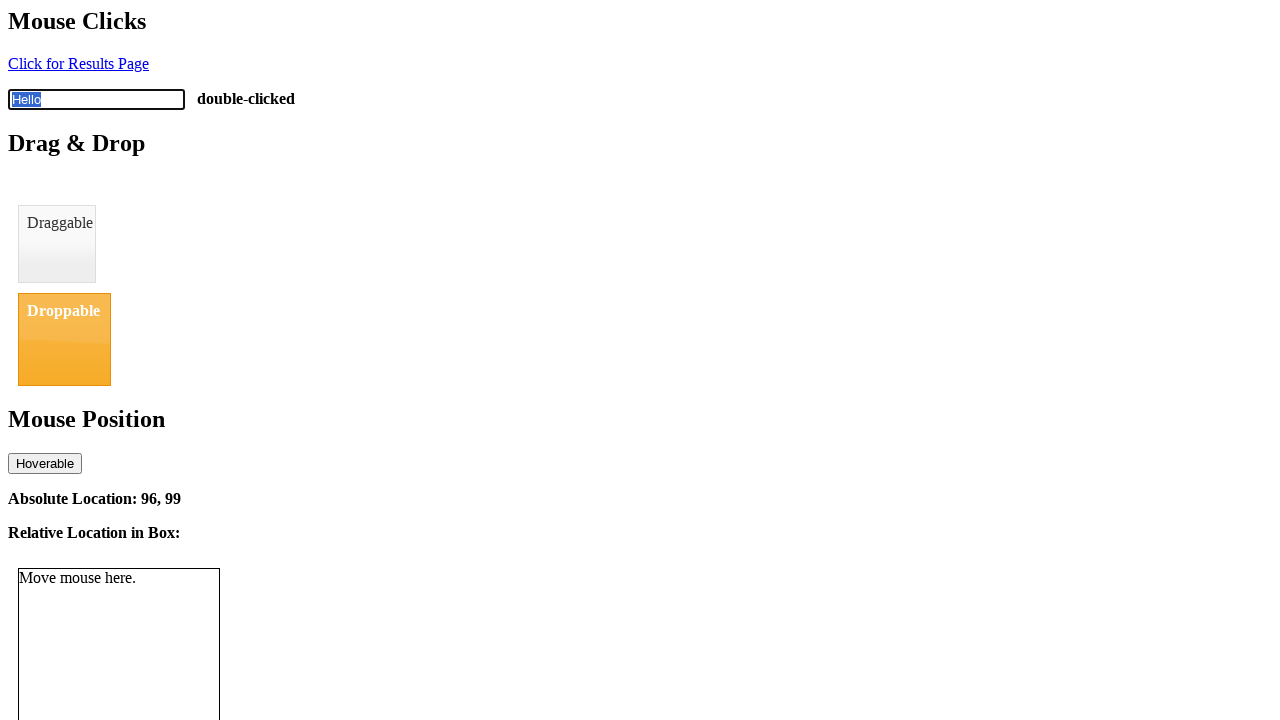

Verified status shows 'double-clicked'
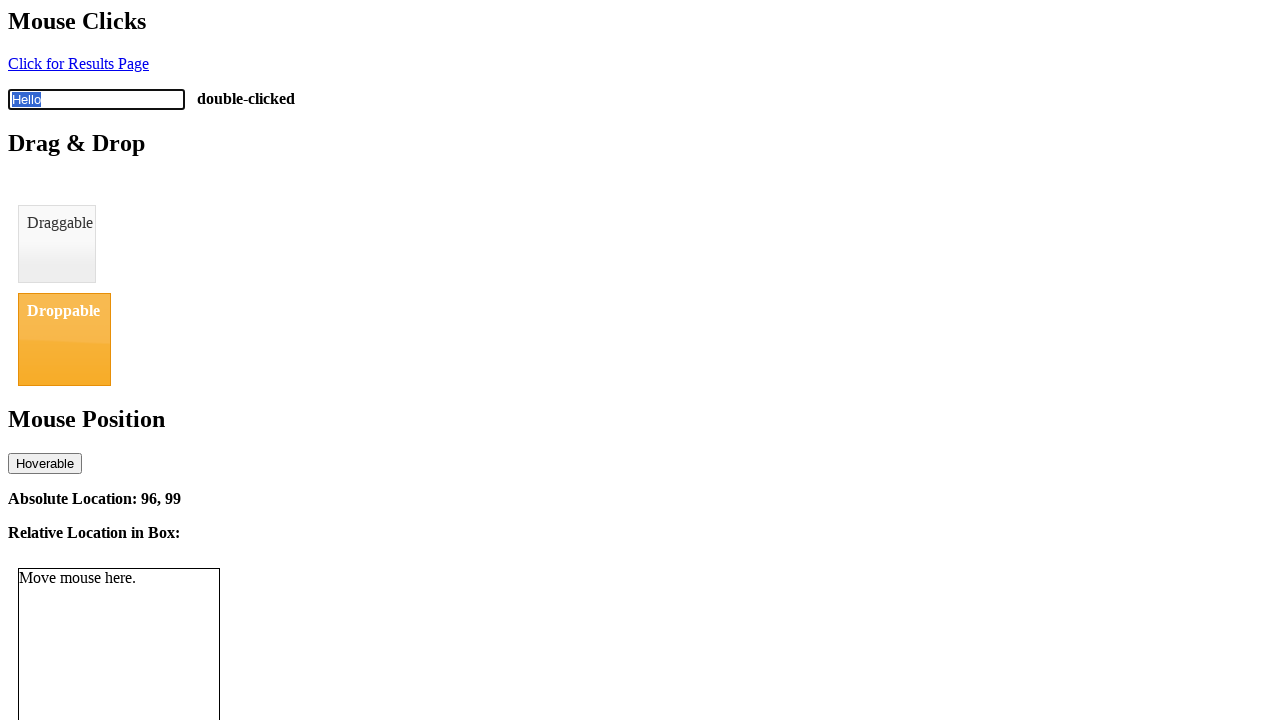

Performed right-click (context-click) on the clickable element at (96, 99) on input#clickable
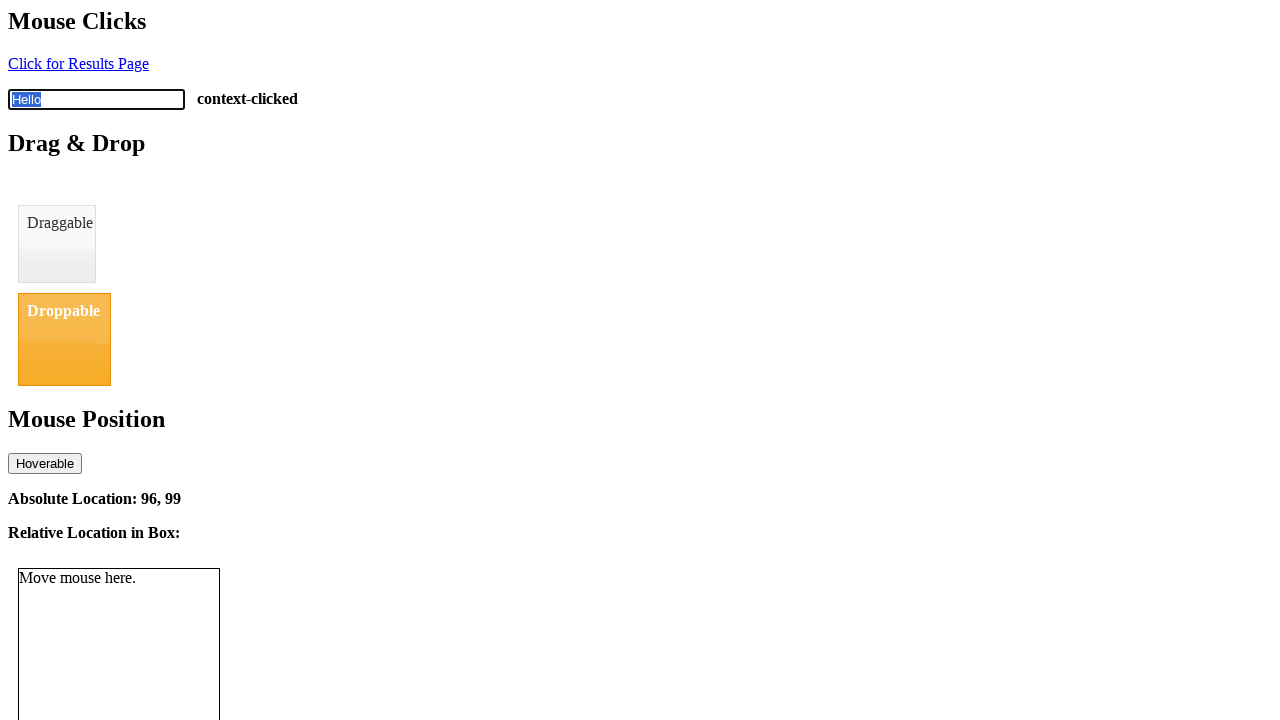

Verified status shows 'context-clicked'
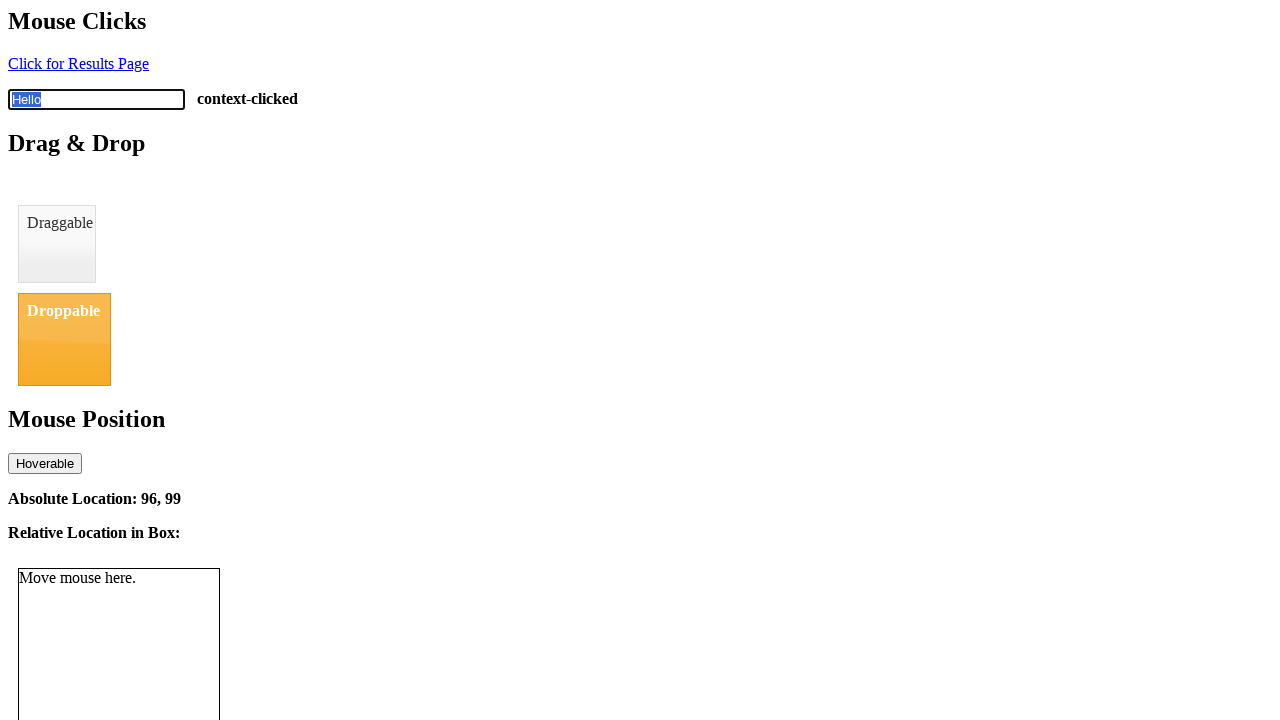

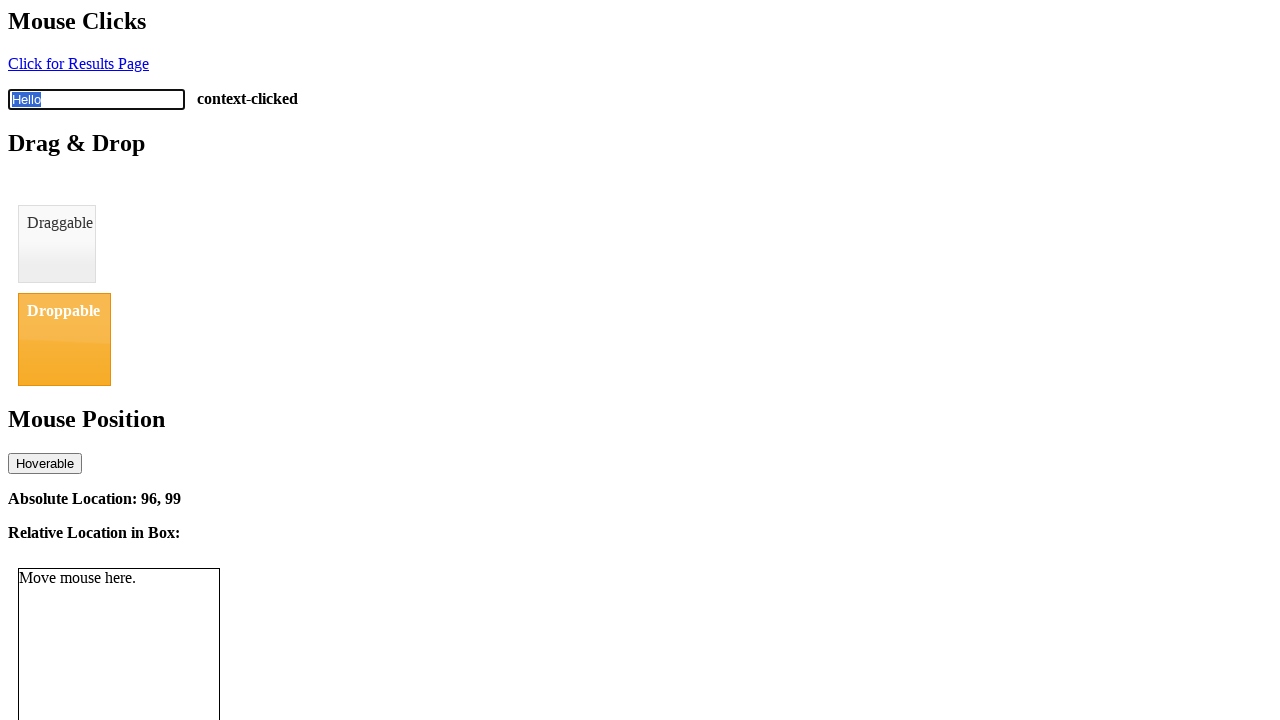